Visits JPL Space images page and clicks the full image button to view the featured image

Starting URL: https://data-class-jpl-space.s3.amazonaws.com/JPL_Space/index.html

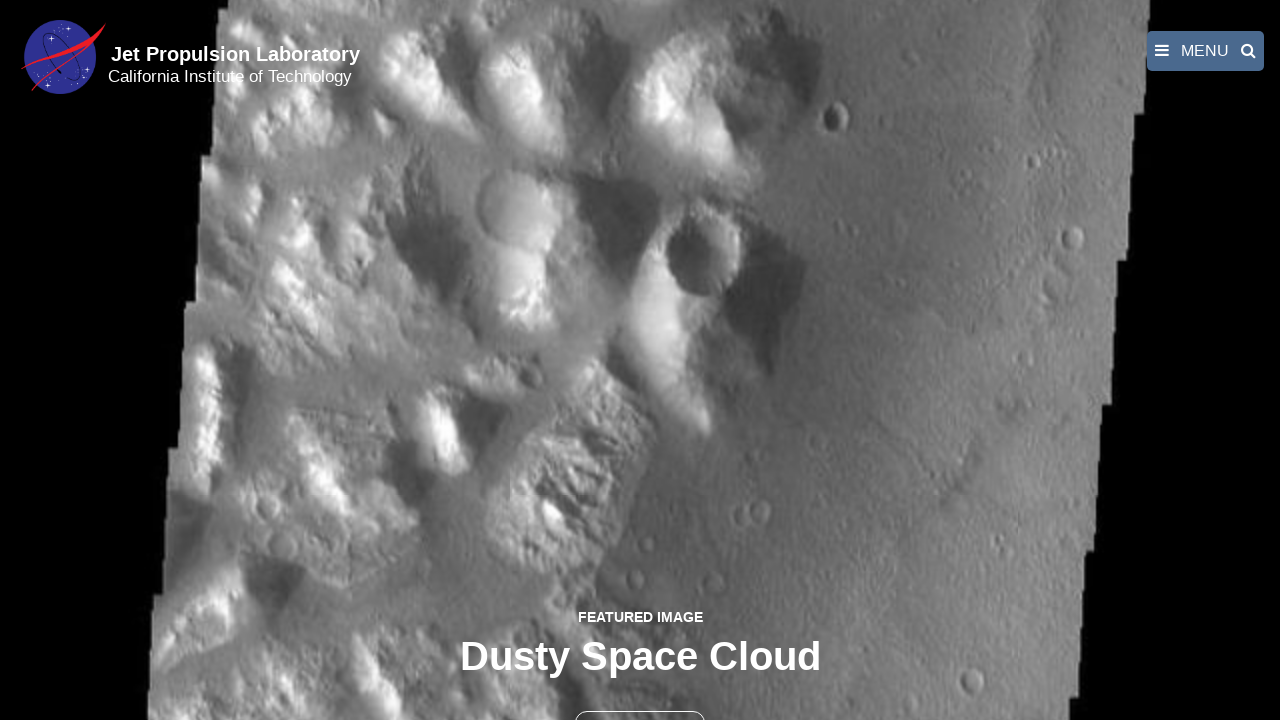

Navigated to JPL Space images page
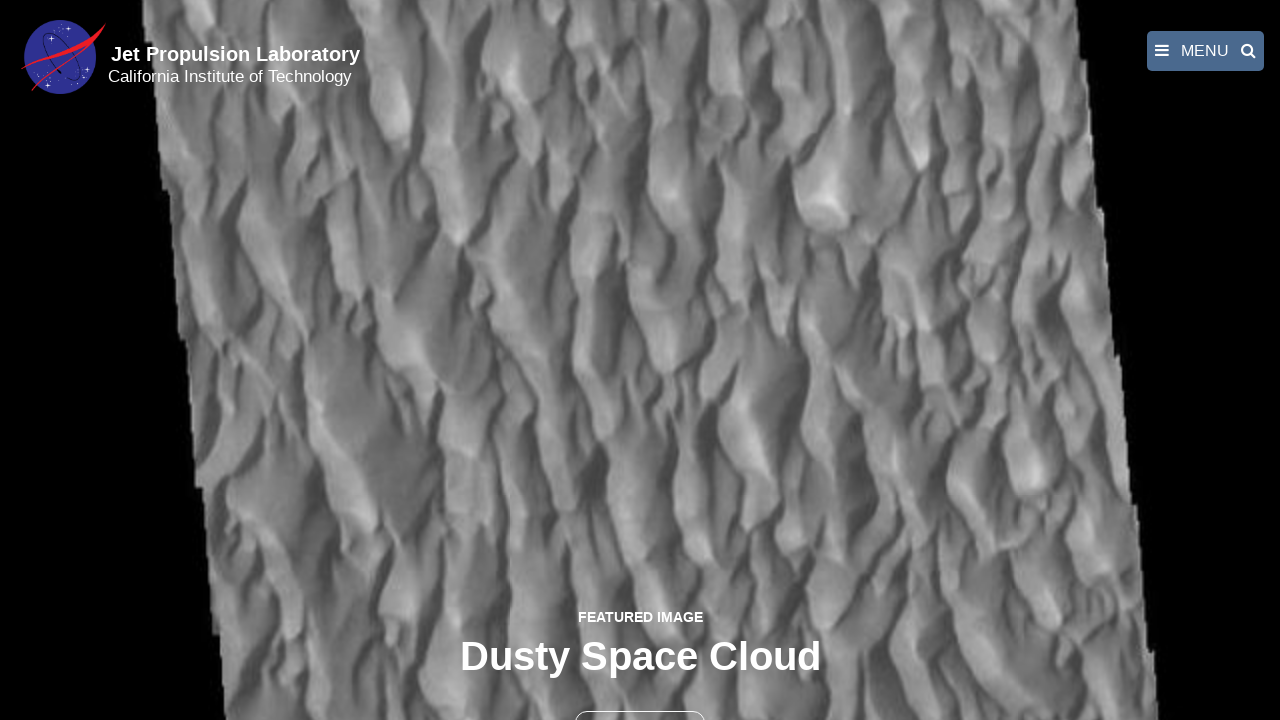

Clicked the full image button to view featured image at (640, 699) on button >> nth=1
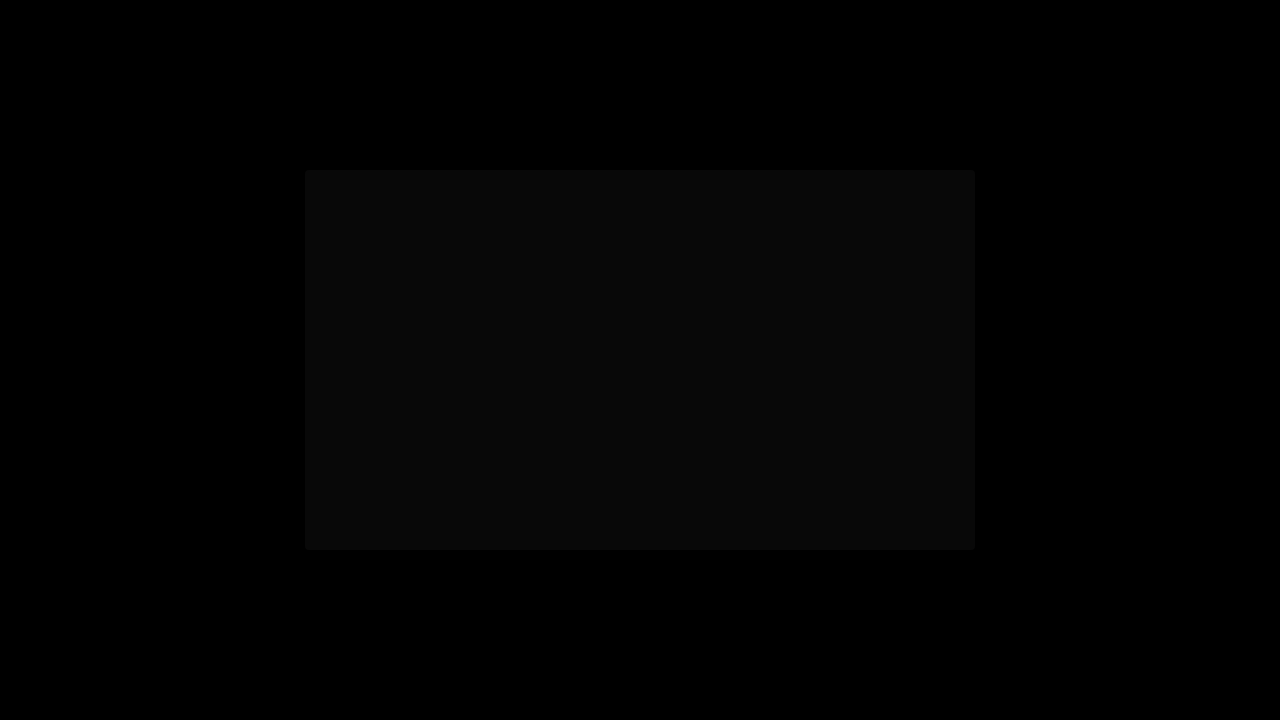

Featured image loaded in fancybox viewer
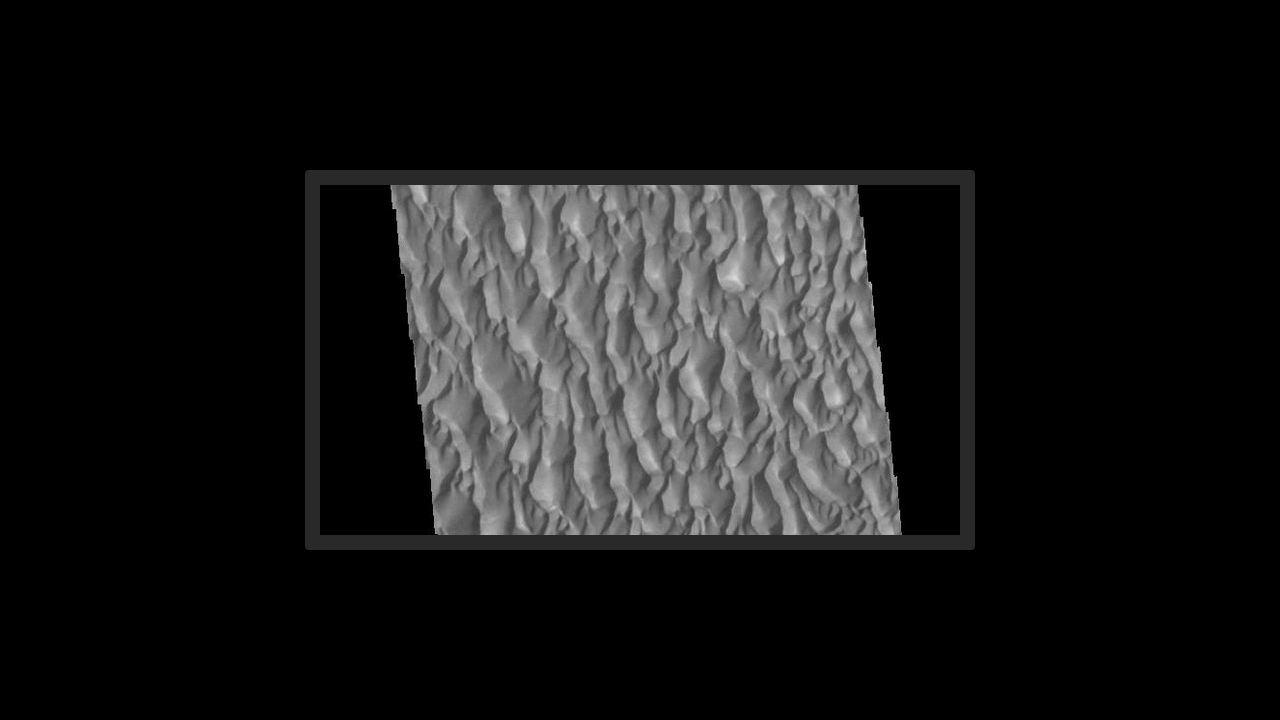

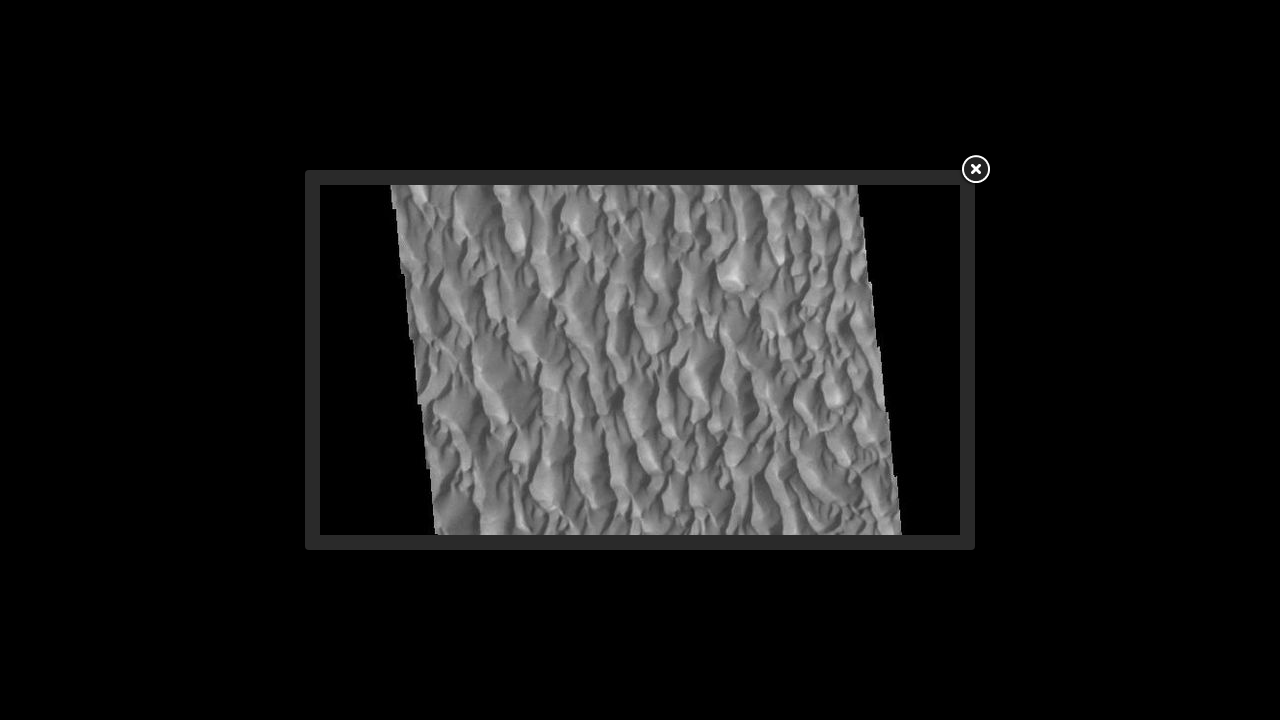